Tests the forgot password functionality by navigating to the forgot password page, filling in email and new password fields, and submitting the form

Starting URL: https://rahulshettyacademy.com/client

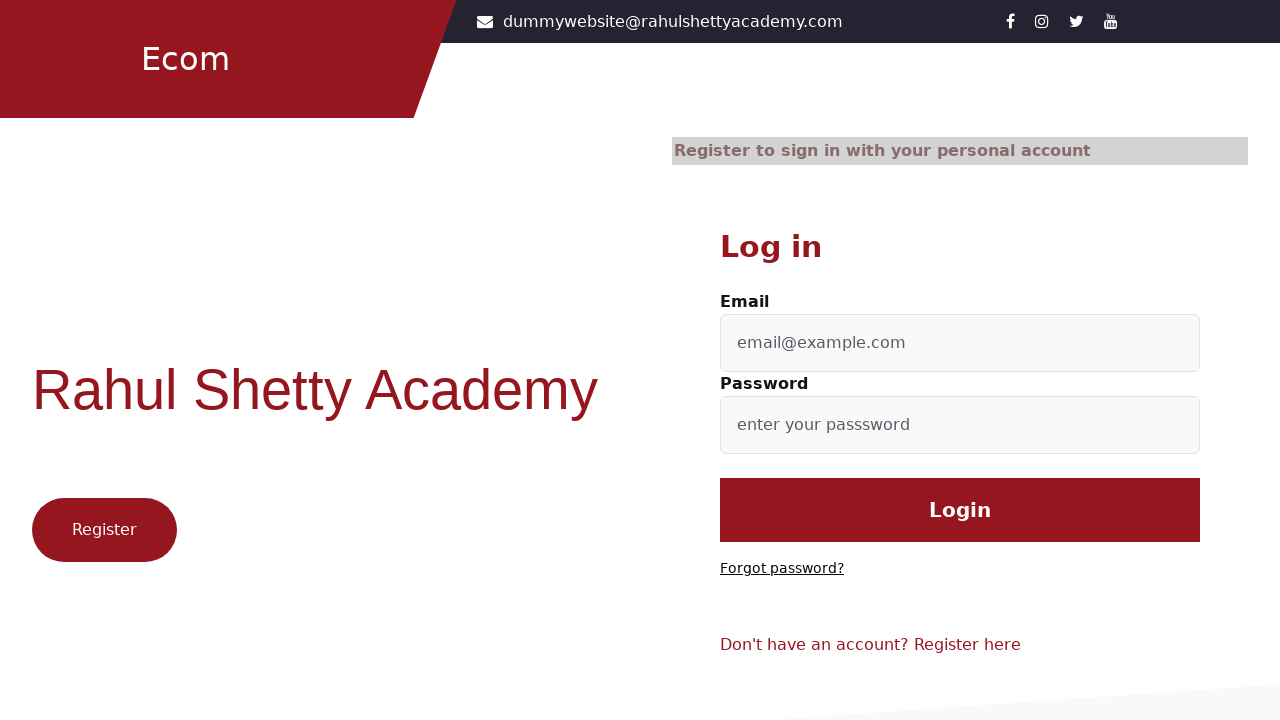

Clicked 'Forgot password?' link at (782, 569) on text='Forgot password?'
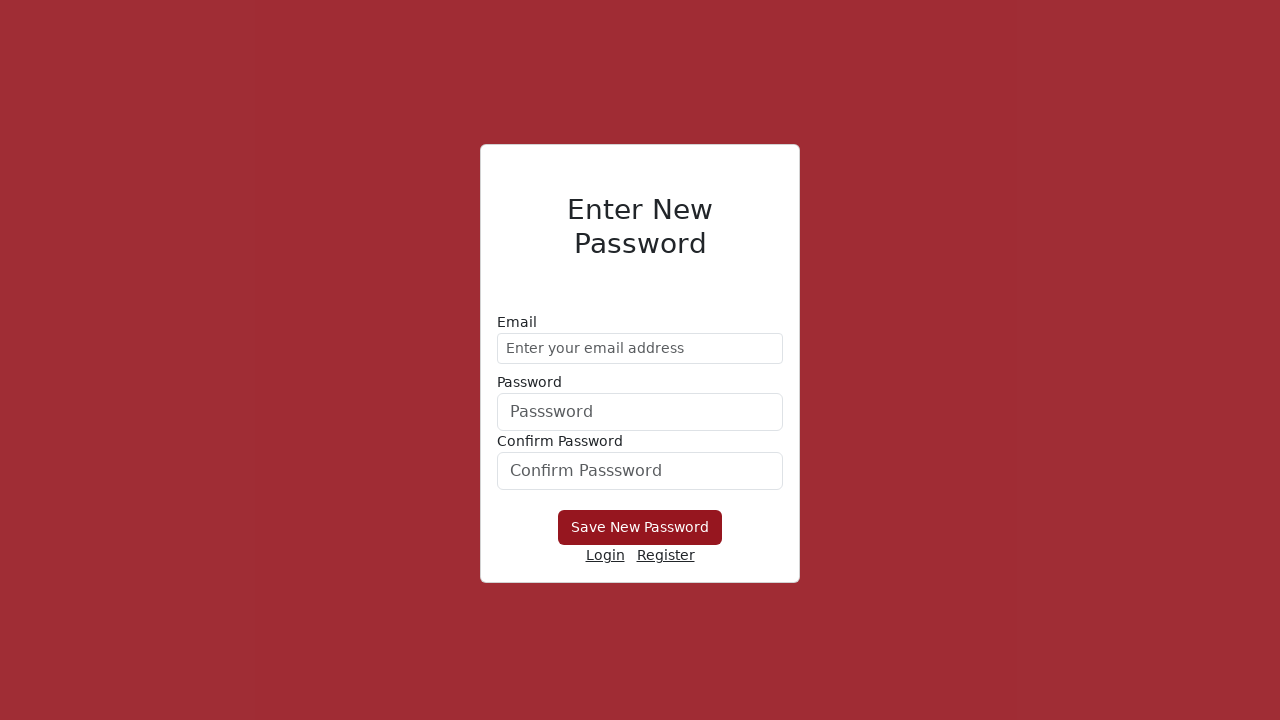

Filled email field with 'demo@gmail.com' on //form/div[1]/input[contains(@placeholder,"email")]
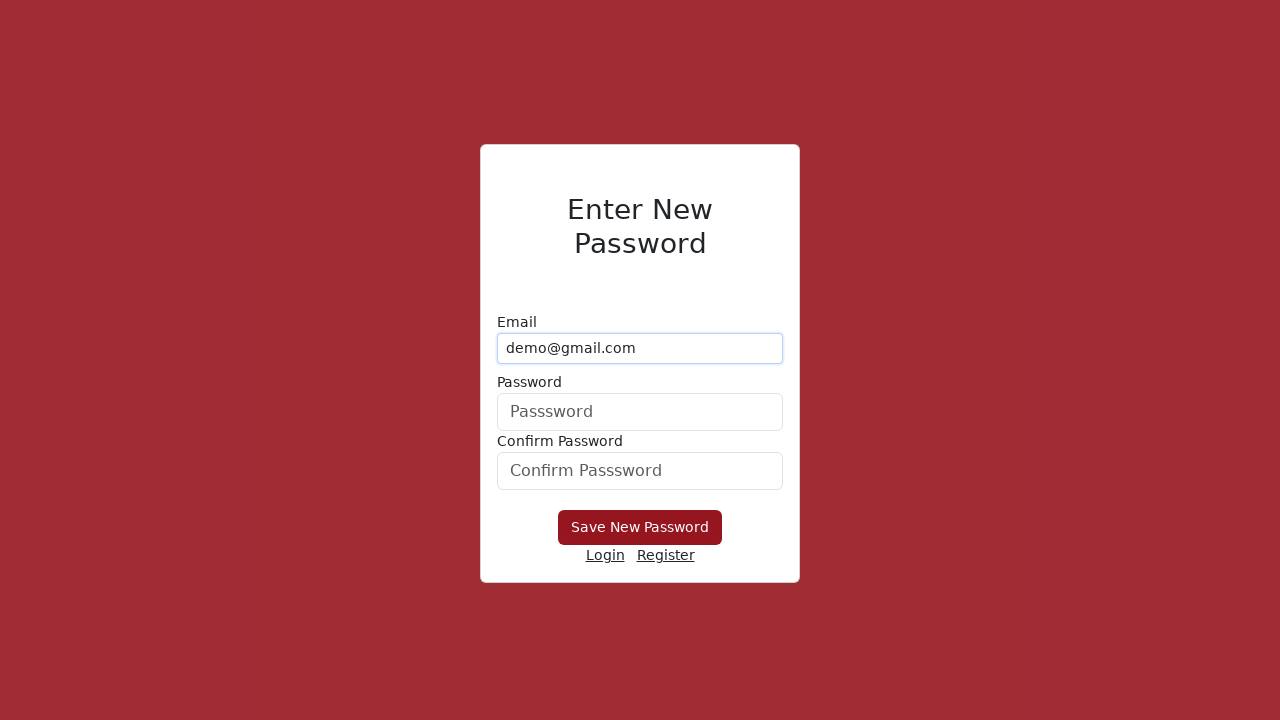

Filled new password field with 'Hello@1234' on form div:nth-child(2) input[placeholder*='Pass']
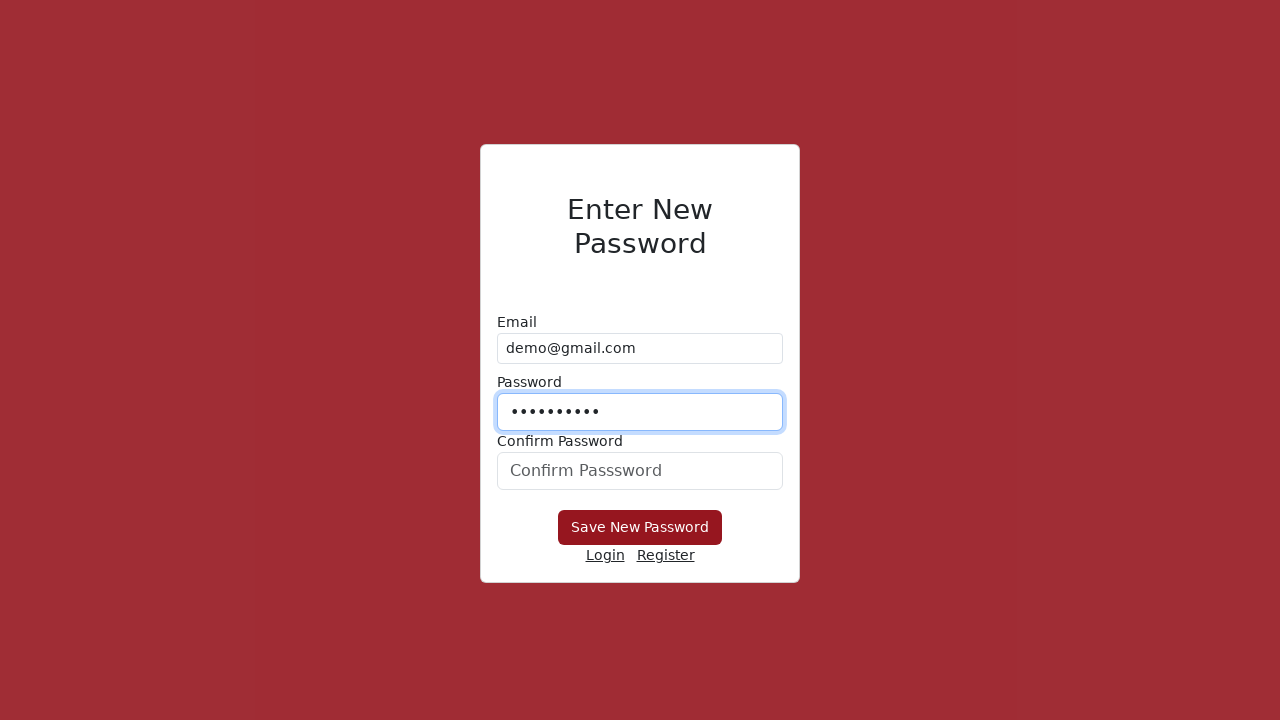

Filled confirm password field with 'Hello@1234' on #confirmPassword
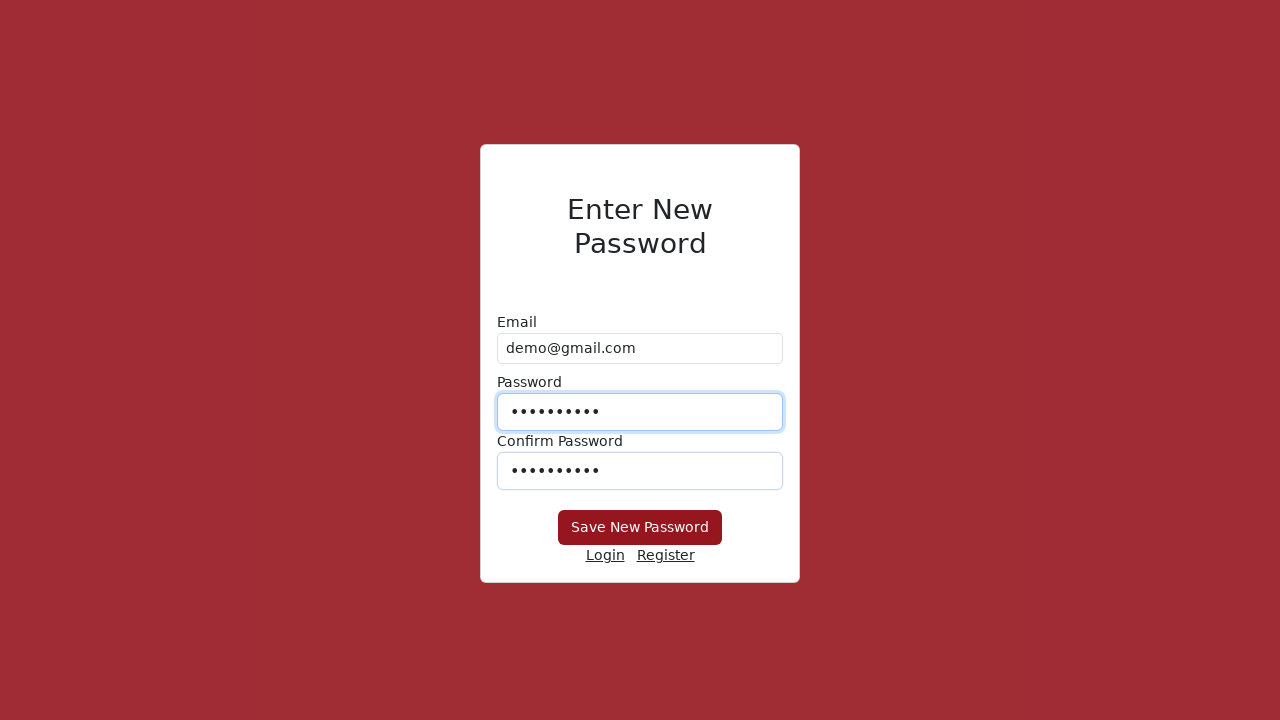

Clicked 'Save' button to submit form at (640, 528) on xpath=//button[contains(text(),"Save")]
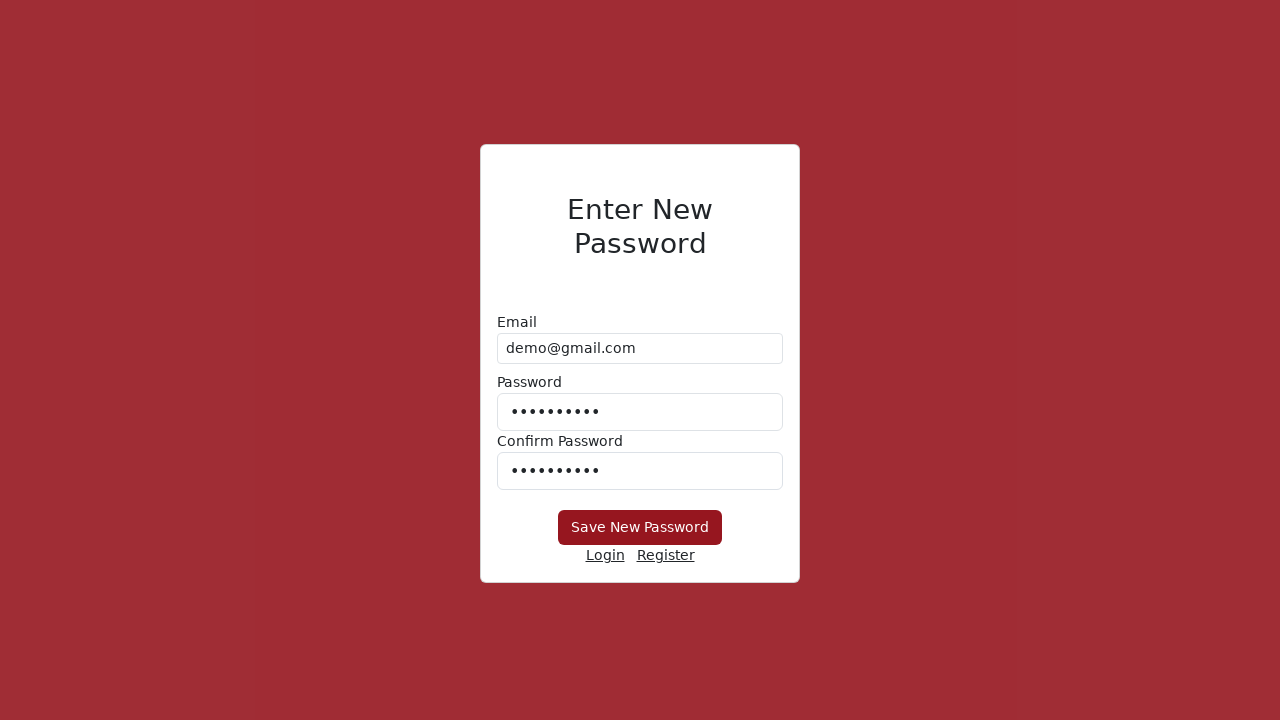

Success message appeared on page
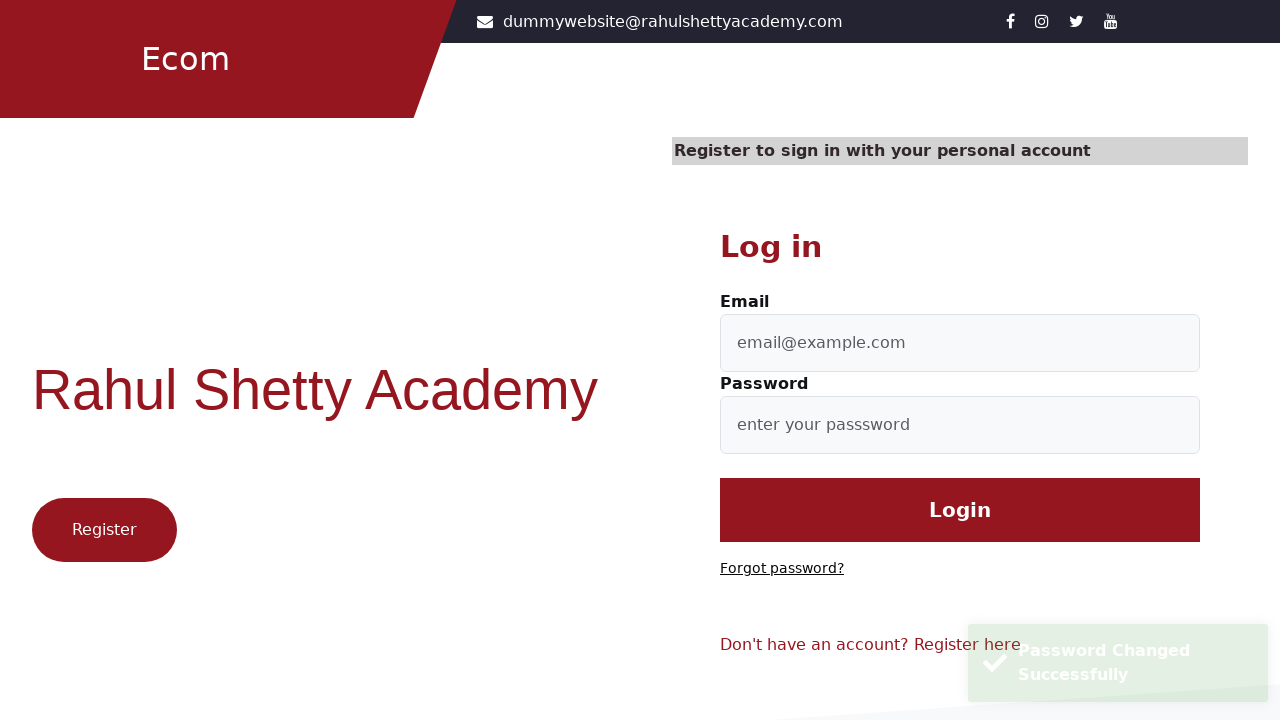

Verified 'Successfully' text in password success message
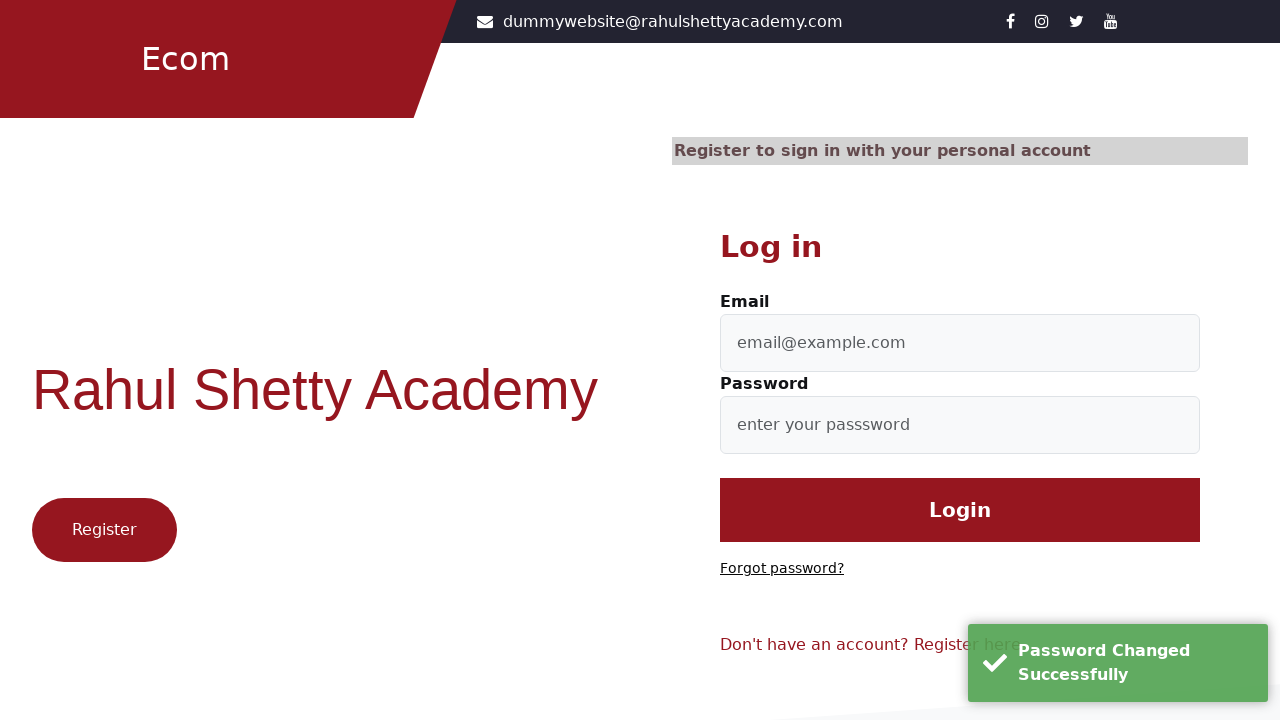

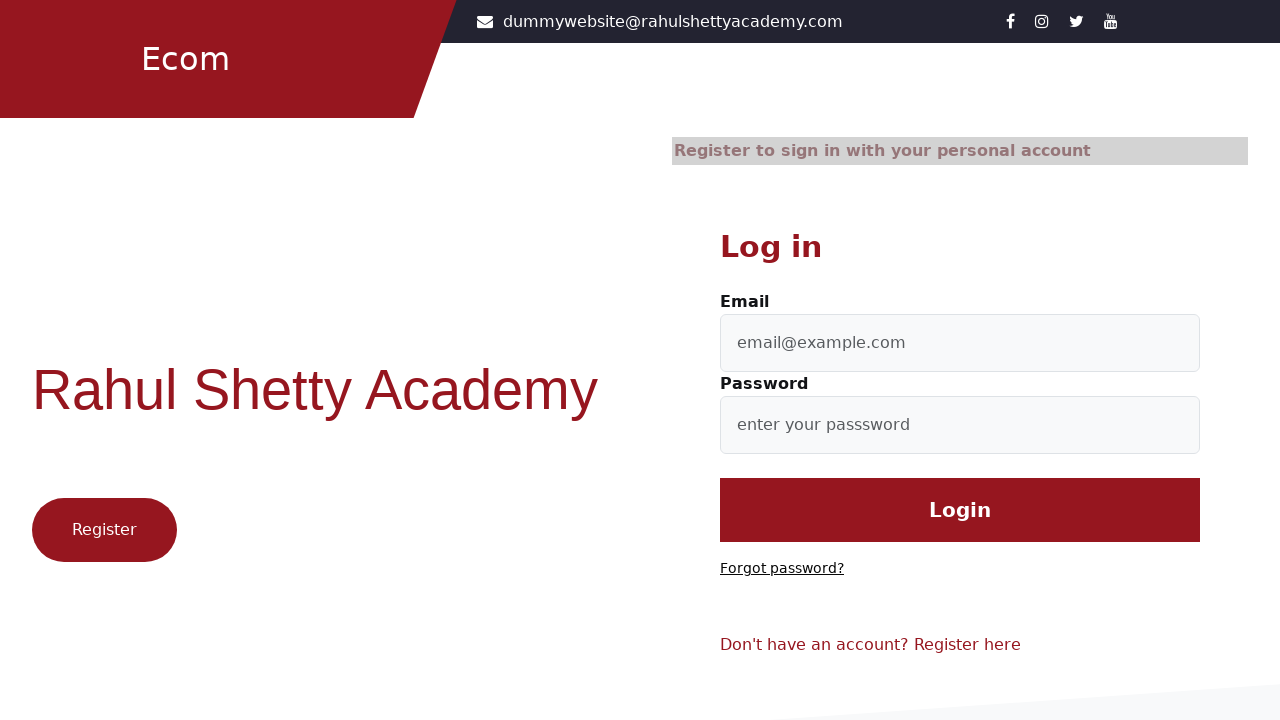